Tests hover functionality by hovering over images to reveal hidden details

Starting URL: https://the-internet.herokuapp.com/

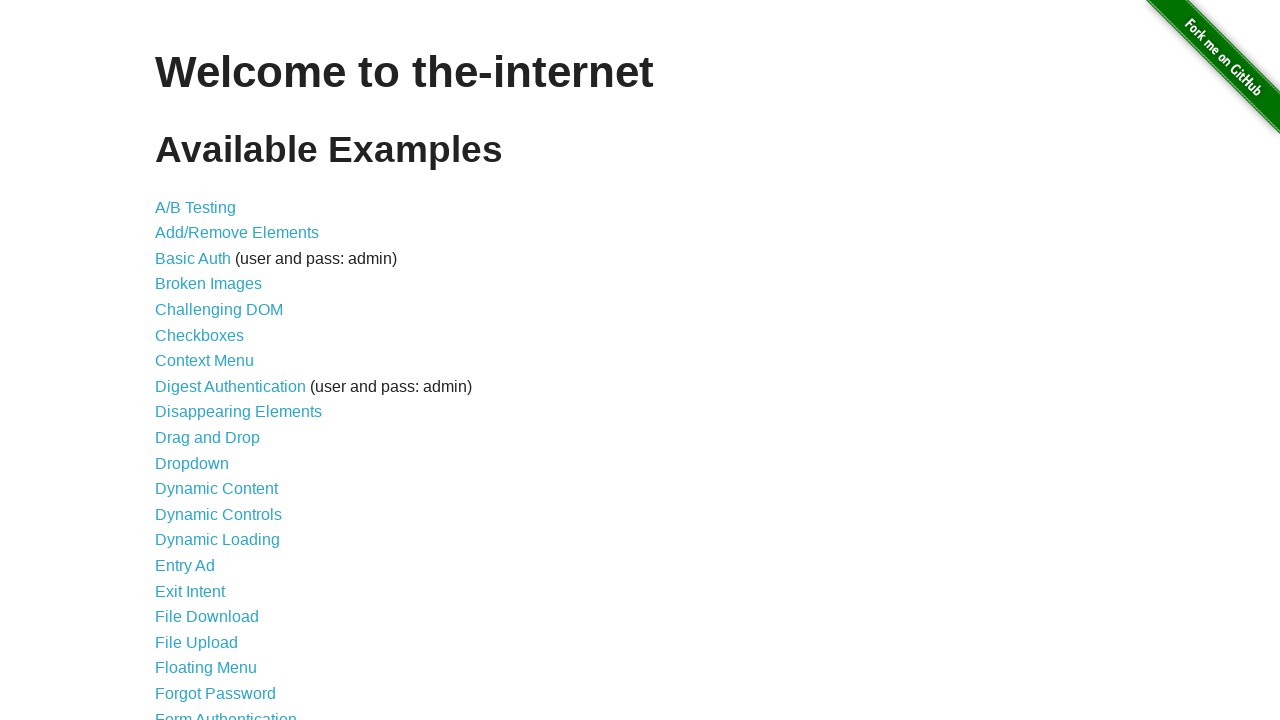

Clicked on Hovers link to navigate to hover test page at (180, 360) on text=Hovers
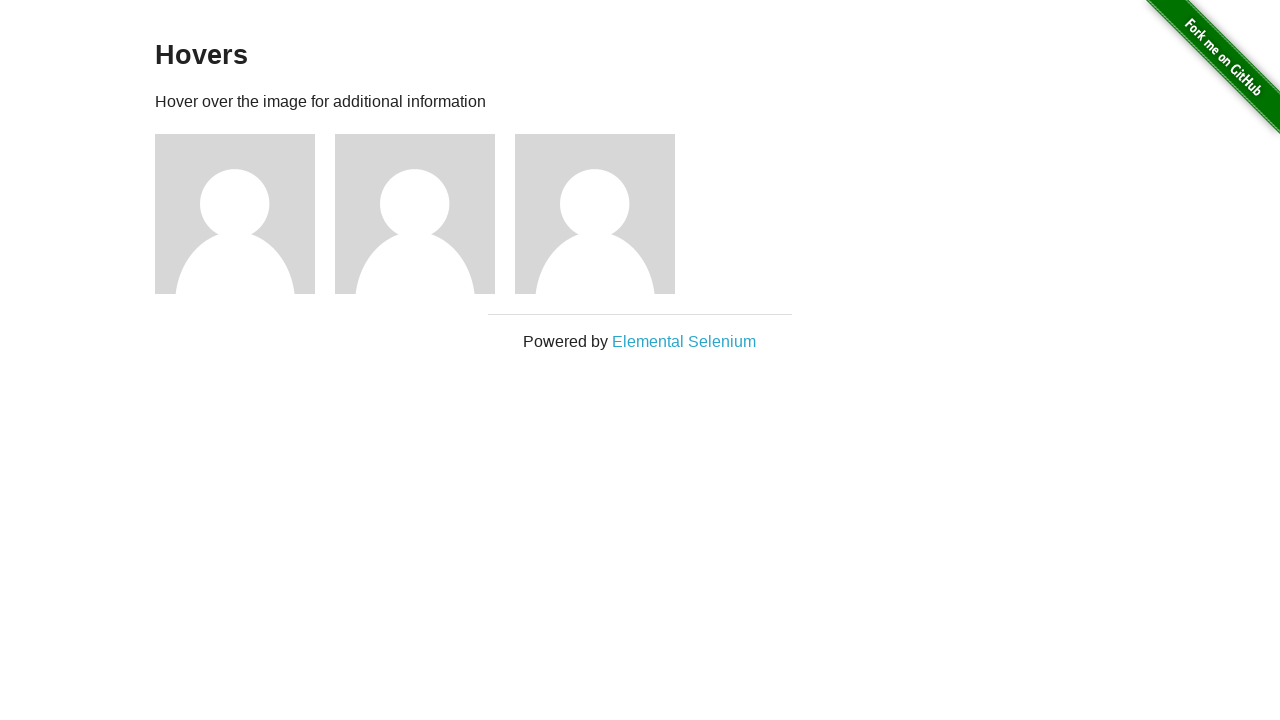

Hovered over first image to reveal hidden details at (245, 214) on xpath=//*[@id="content"]/div/div[1]
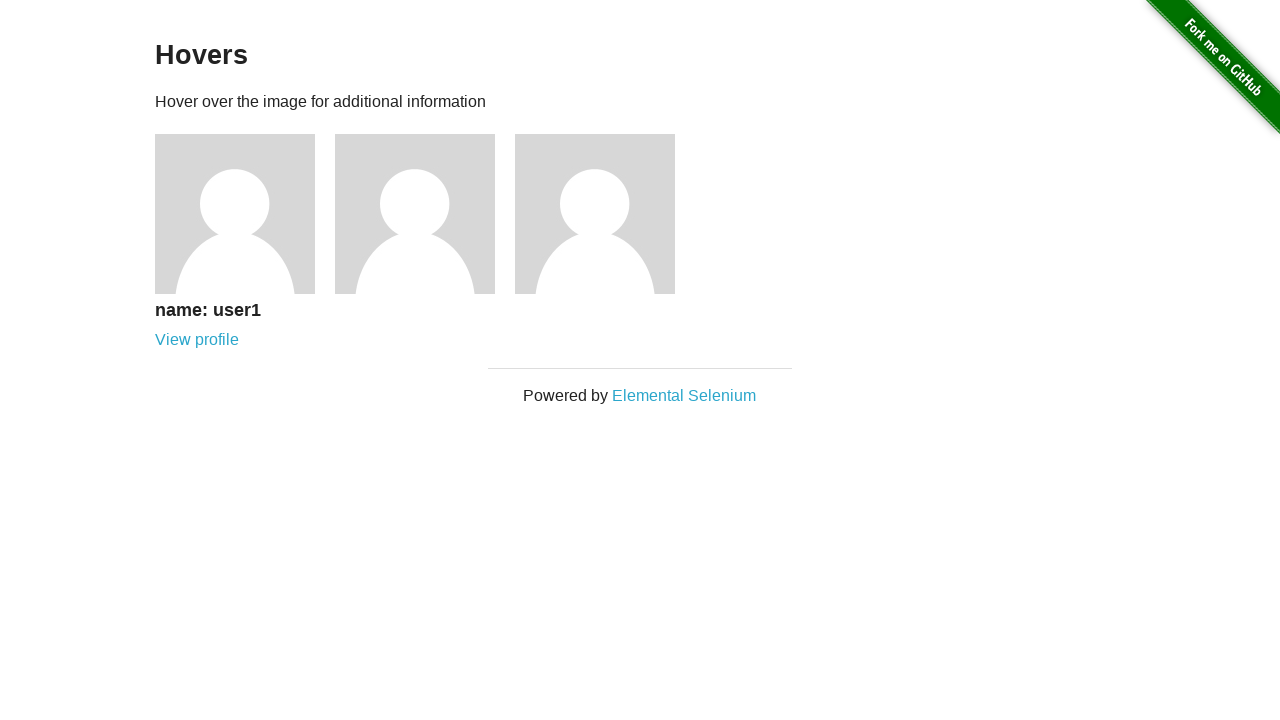

Verified first image details are visible after hover
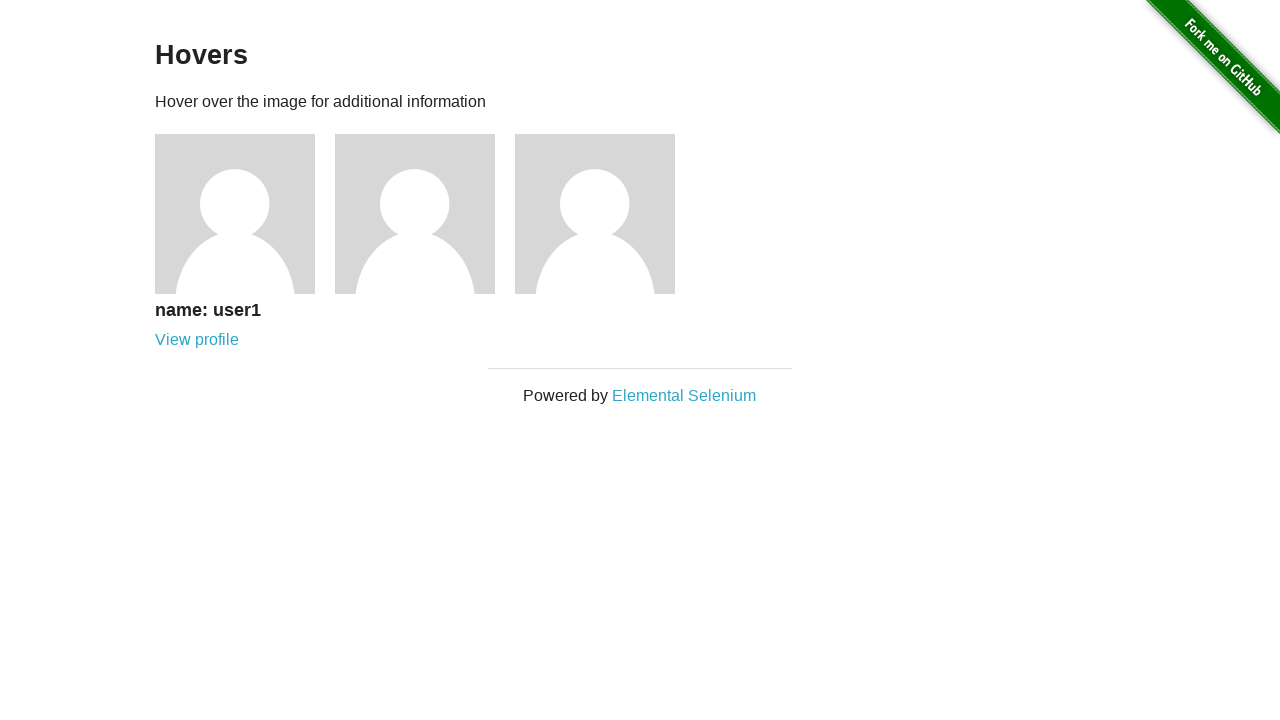

Hovered over second image to reveal hidden details at (425, 214) on xpath=//*[@id="content"]/div/div[2]
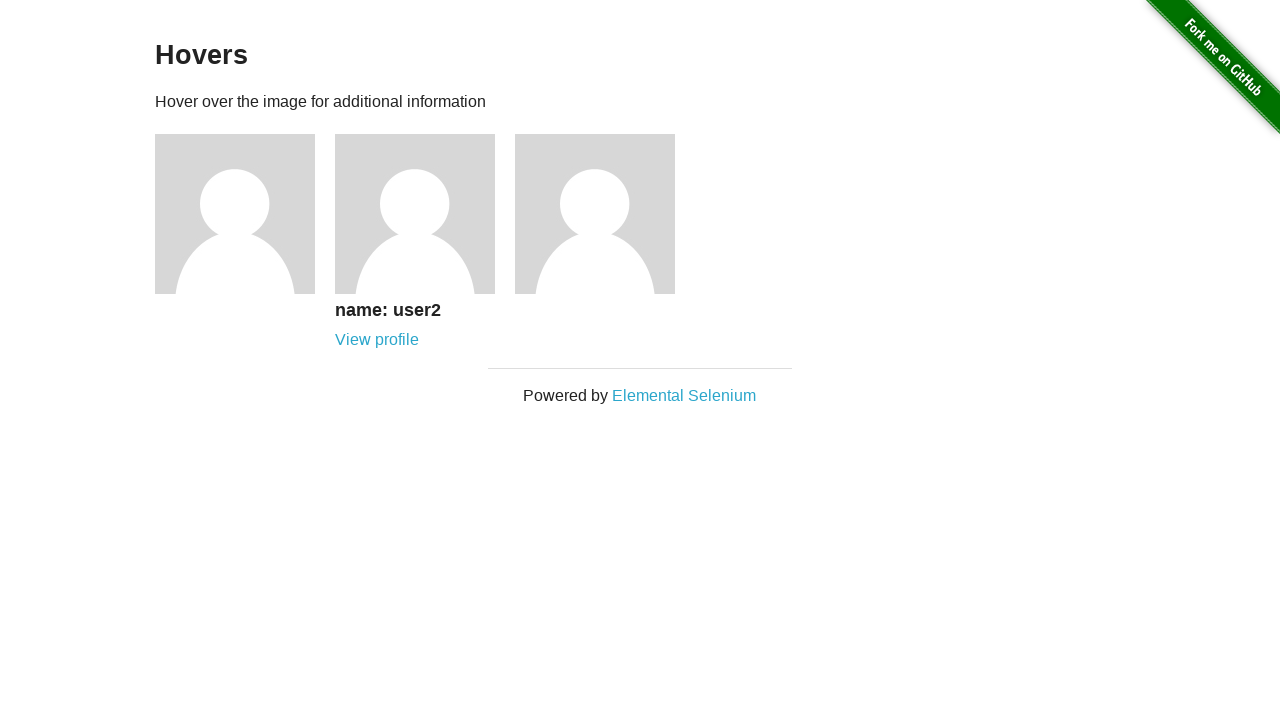

Verified second image details are visible after hover
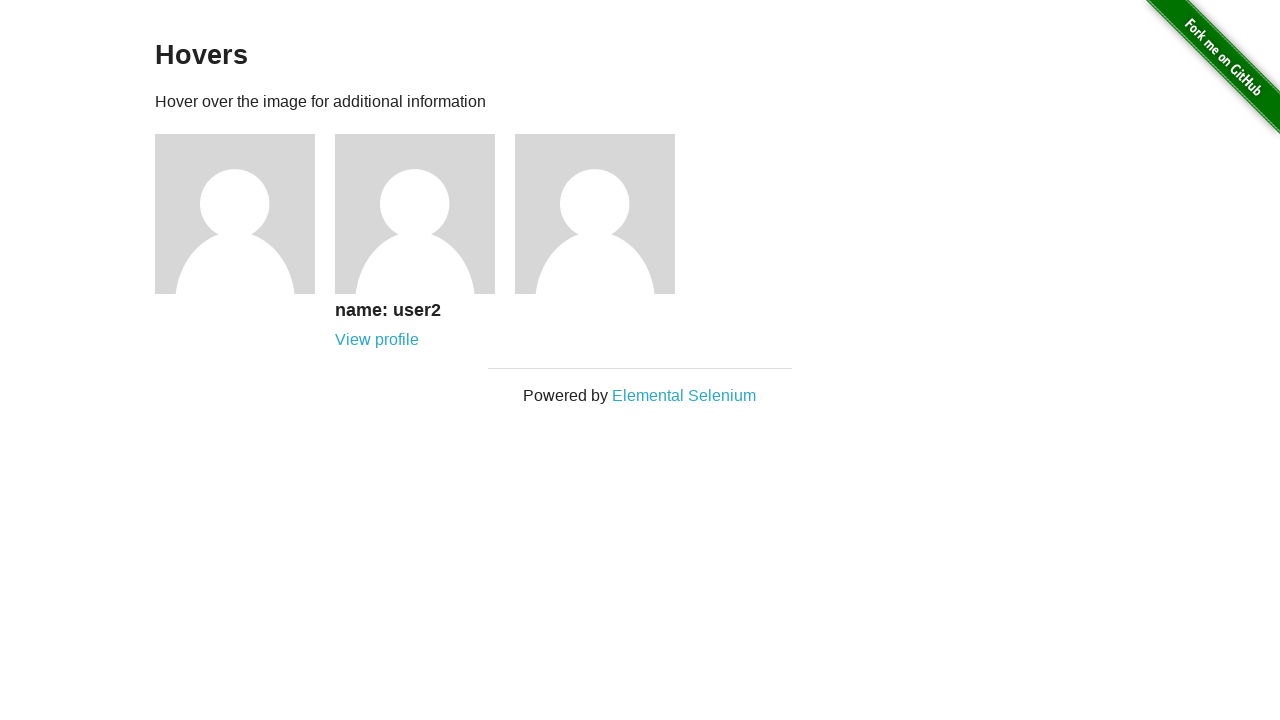

Hovered over third image to reveal hidden details at (605, 214) on xpath=//*[@id="content"]/div/div[3]
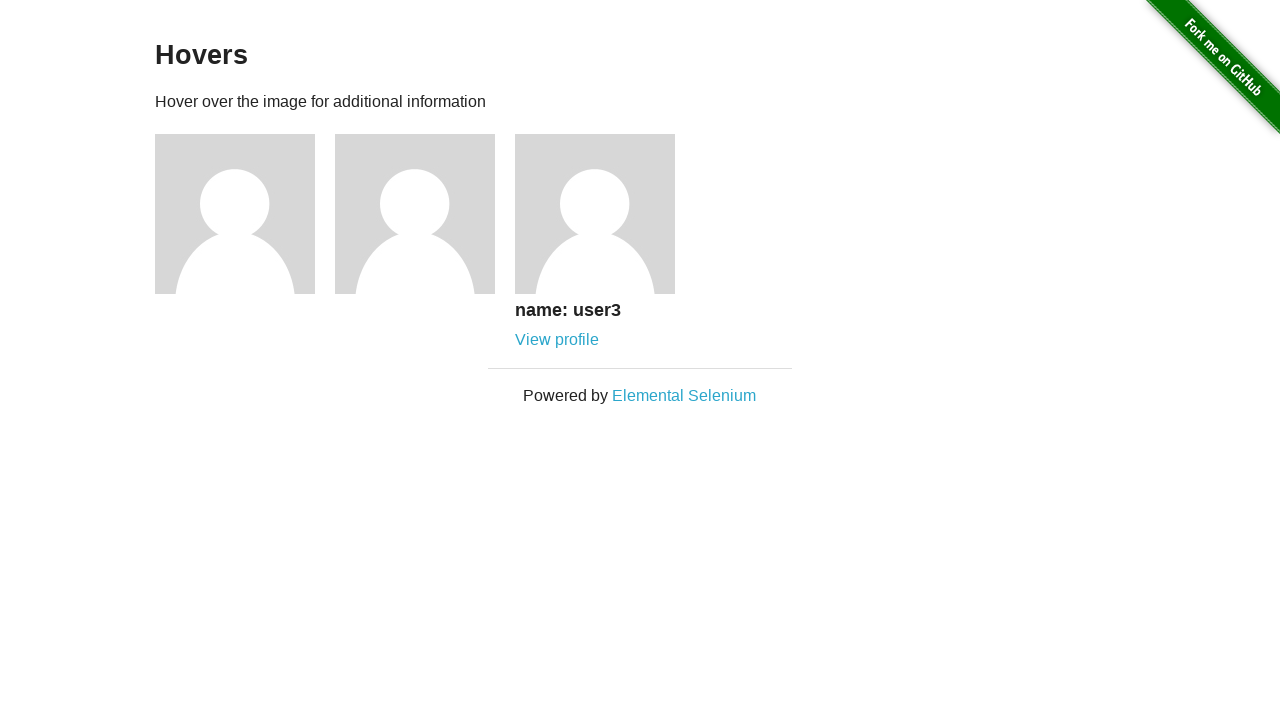

Verified third image details are visible after hover
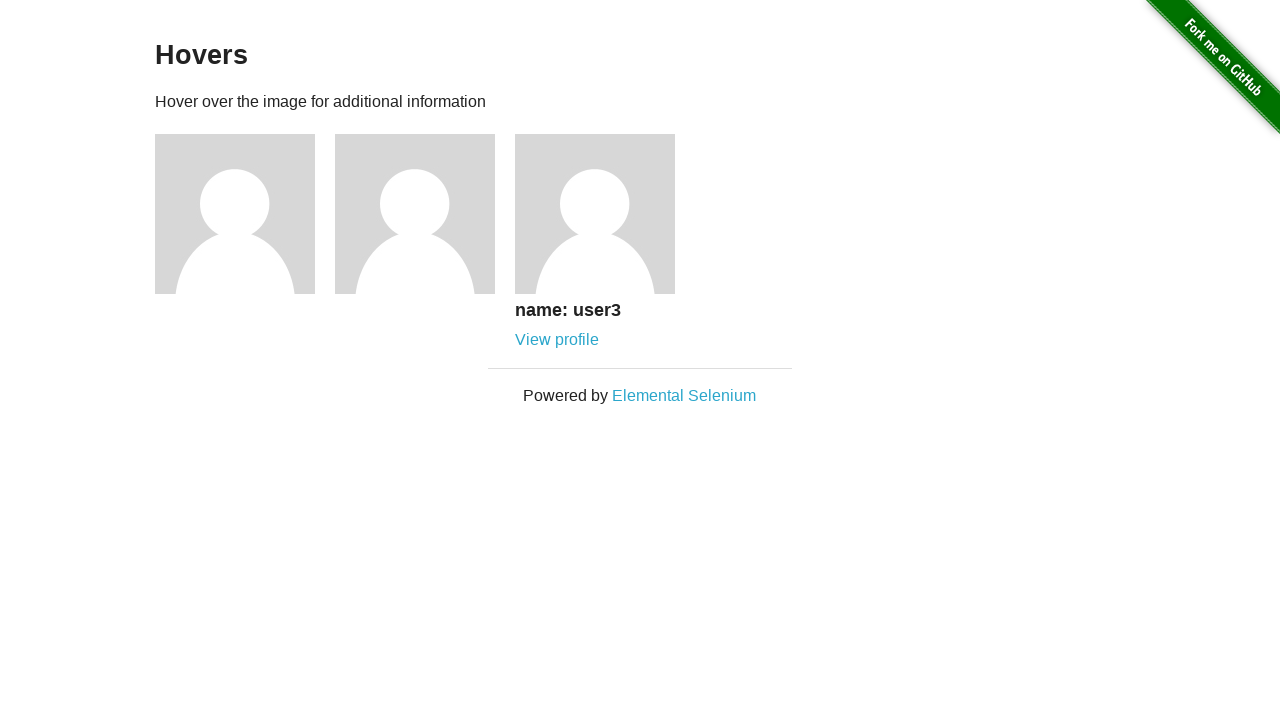

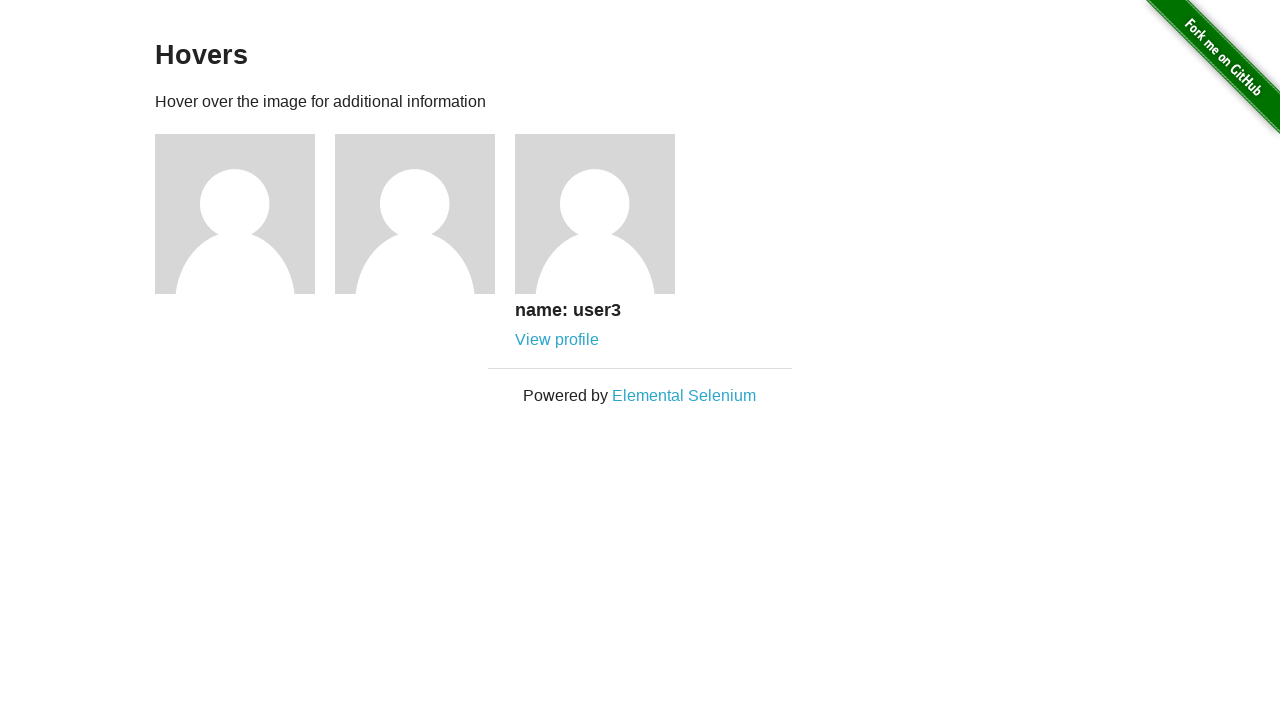